Tests that the main section and footer become visible after adding a todo item to the TodoMVC app.

Starting URL: https://demo.playwright.dev/todomvc

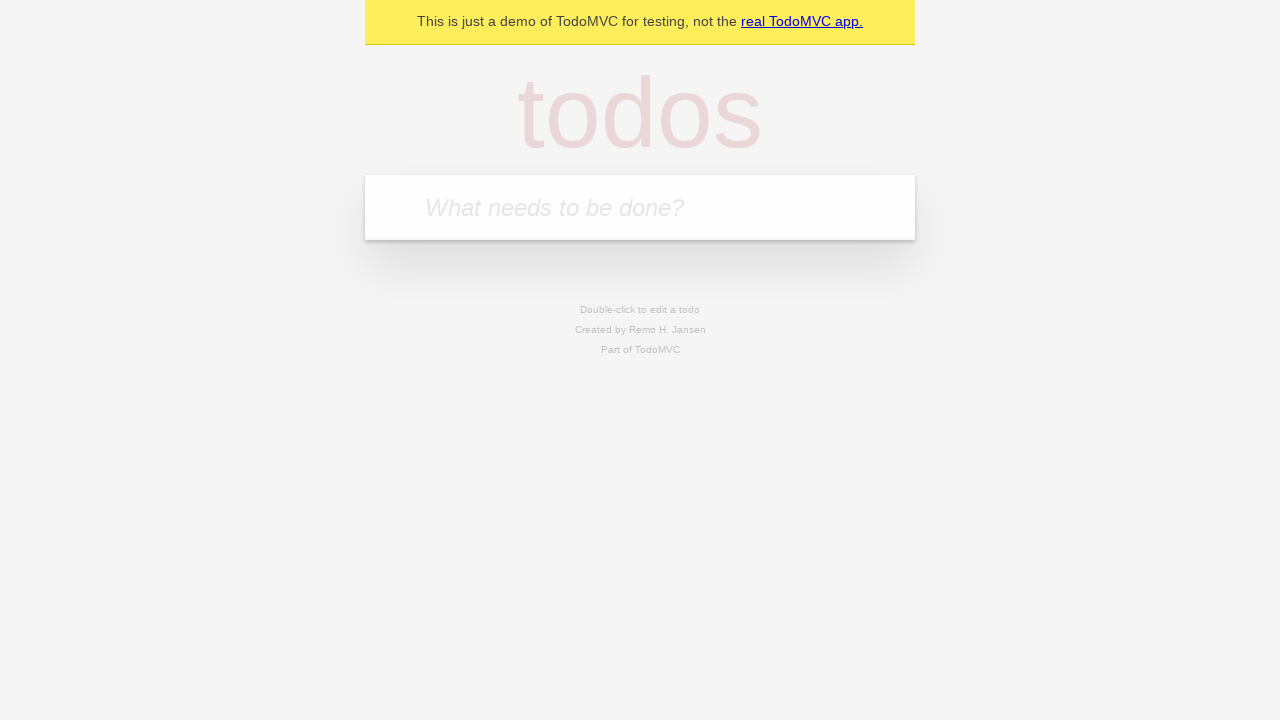

Filled new todo input field with 'Learn Playwright' on .new-todo
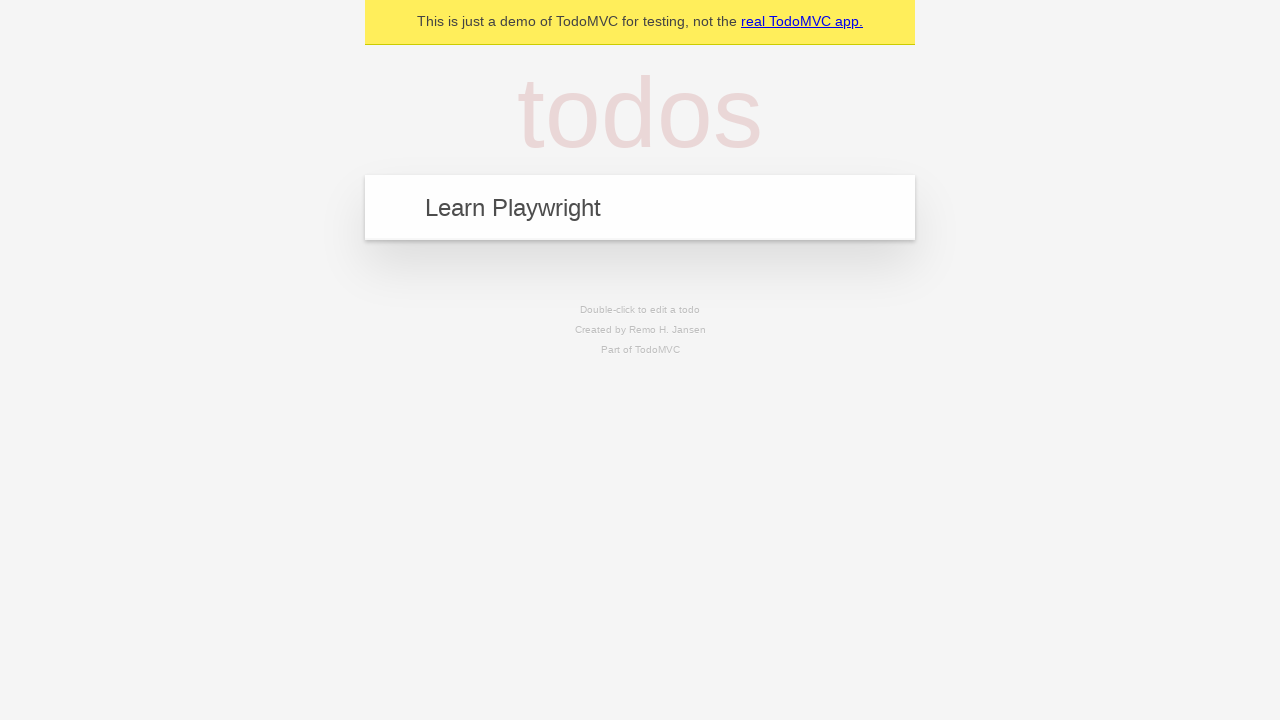

Pressed Enter to submit the new todo item on .new-todo
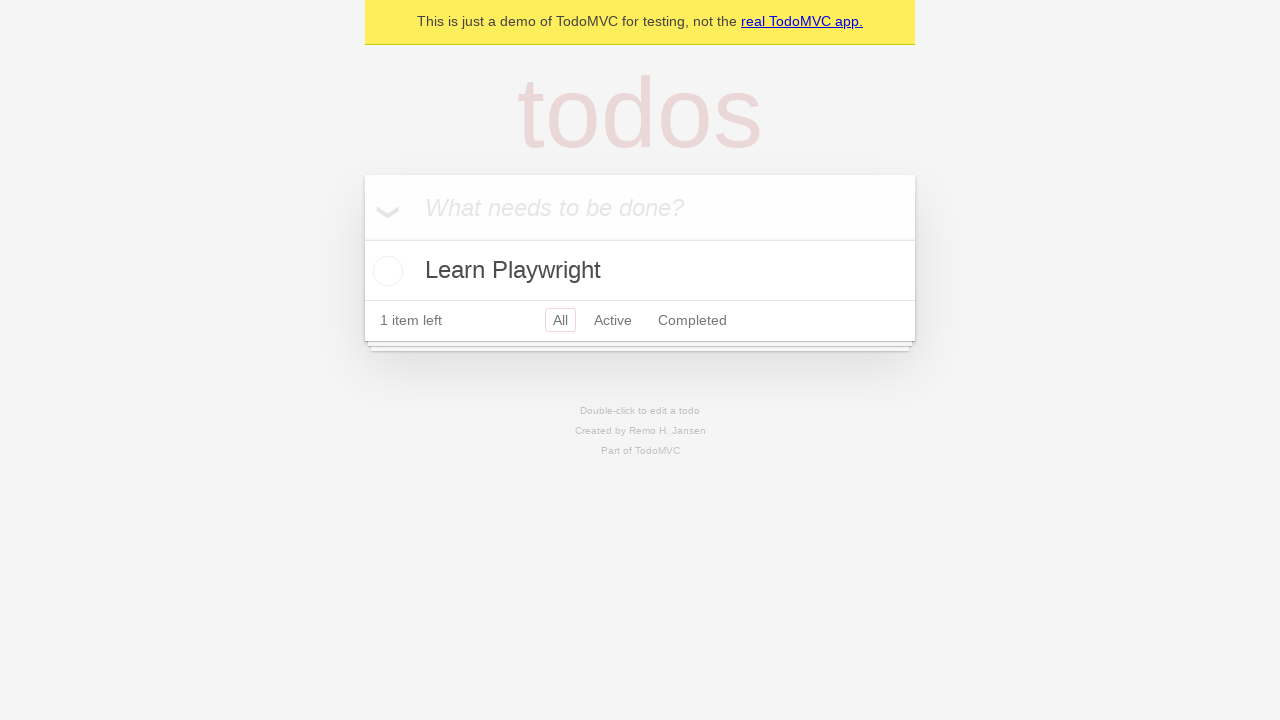

Main section became visible after adding todo item
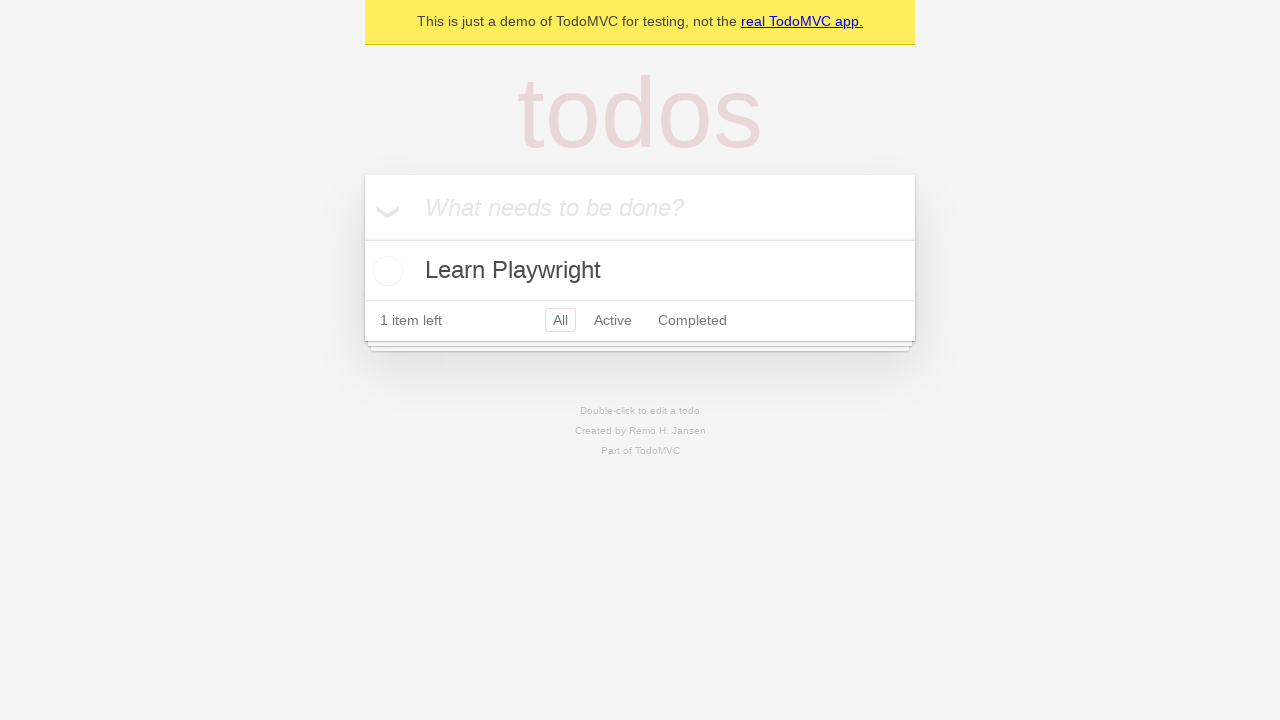

Footer section became visible after adding todo item
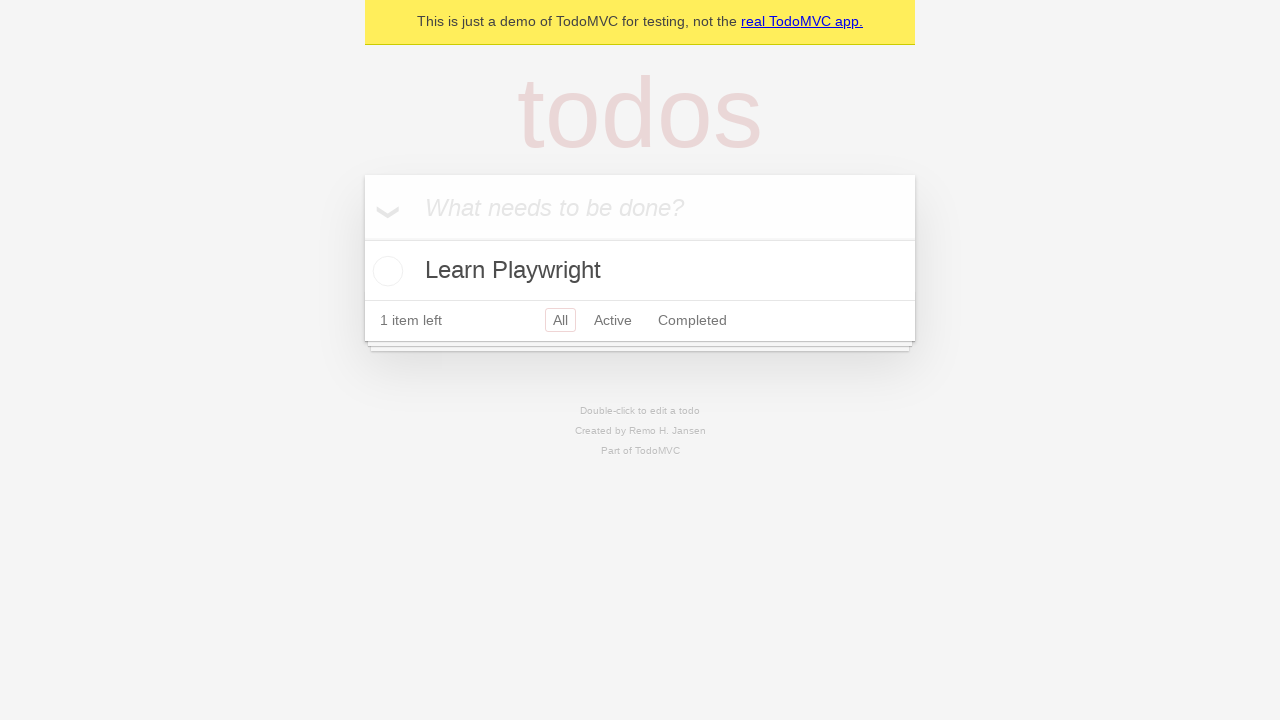

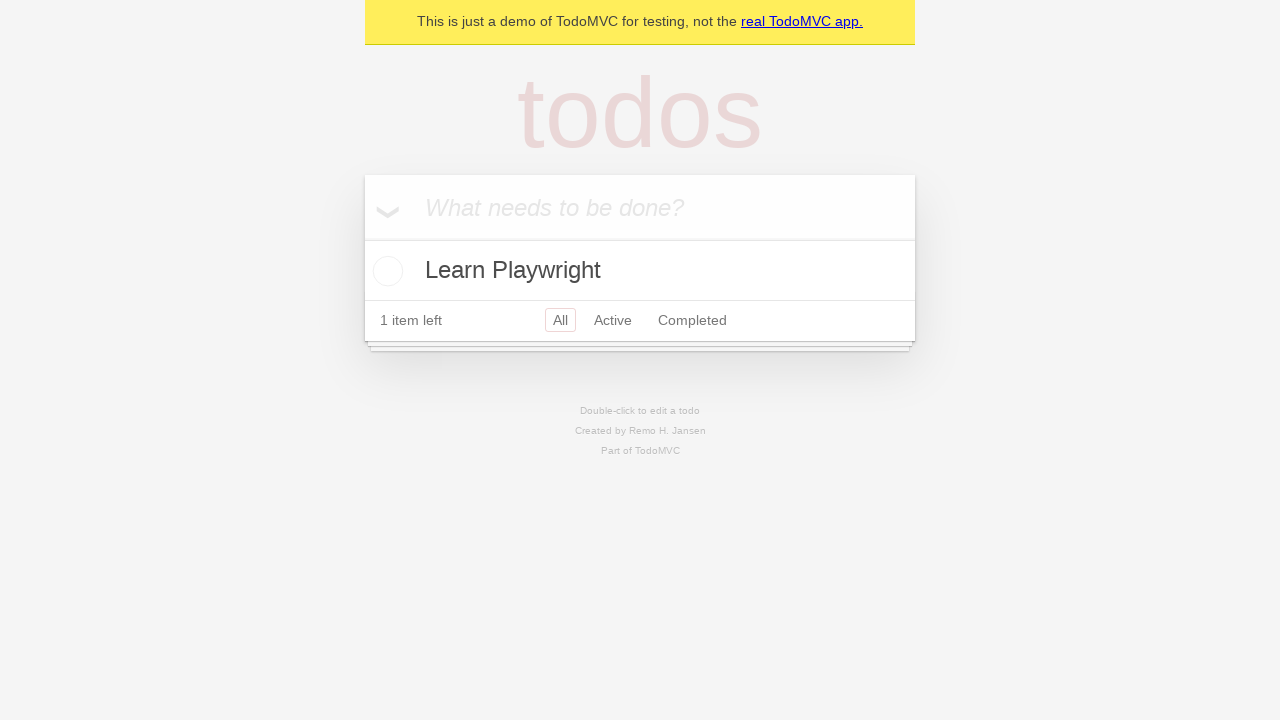